Tests the text box form on DemoQA by filling in the full name field with a sample name

Starting URL: https://demoqa.com/text-box

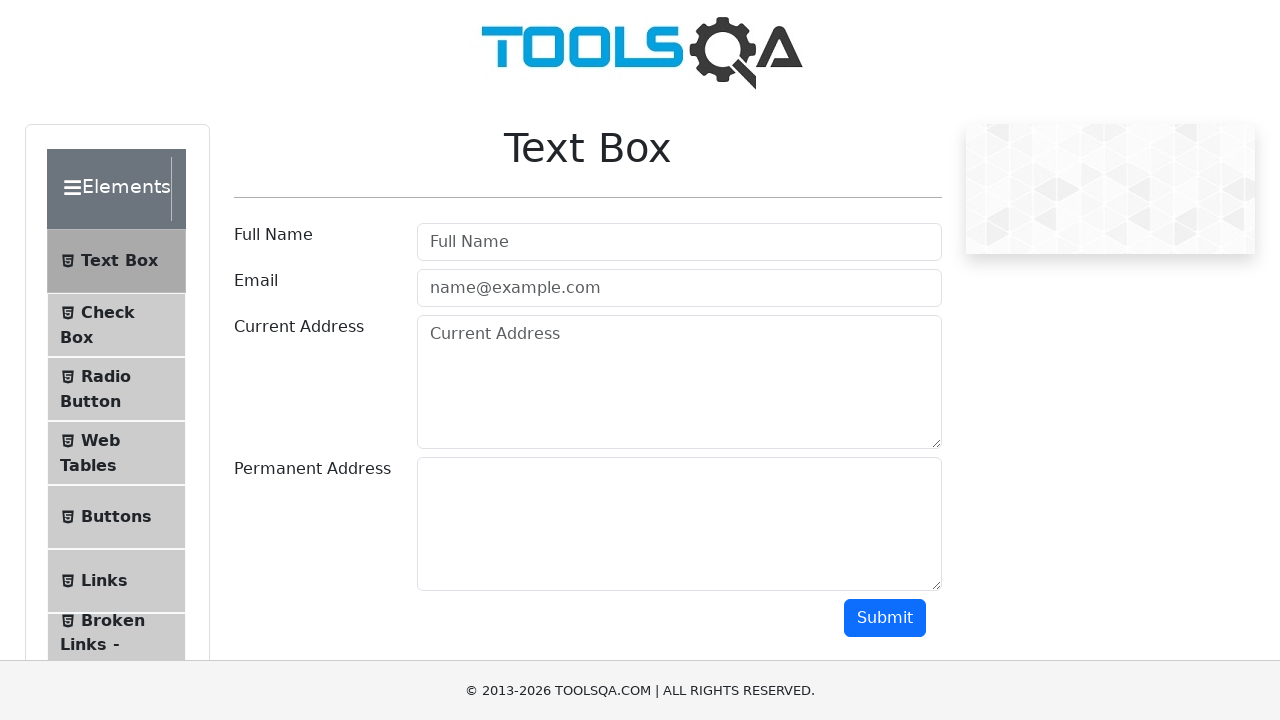

Filled the full name field with 'Marcus Thompson' on DemoQA text box form on input#userName
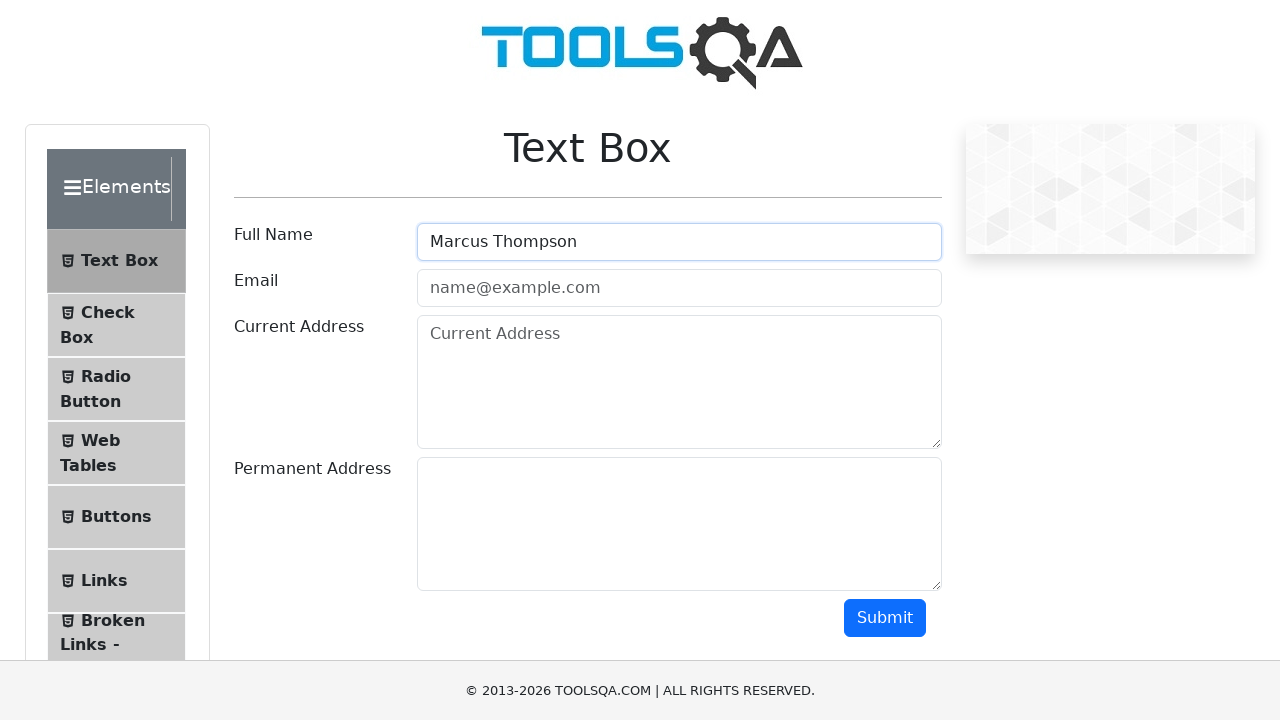

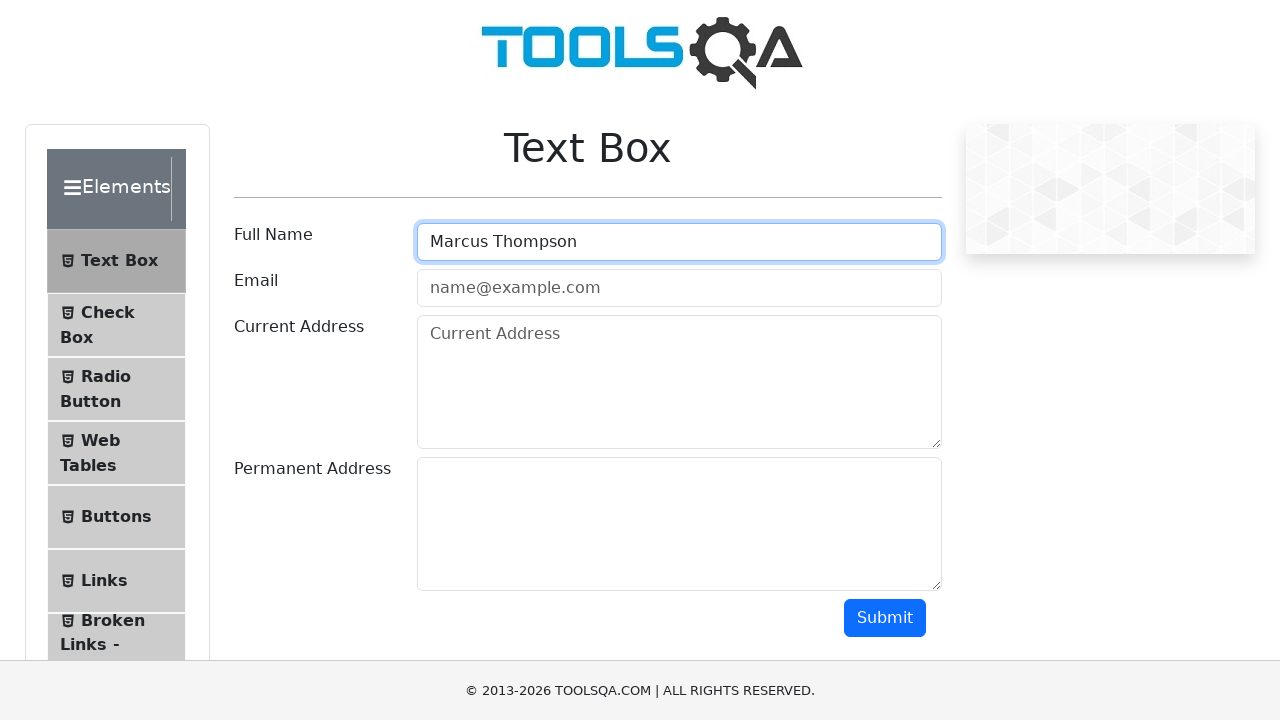